Navigates to an alert testing page and clicks a button that likely triggers a JavaScript alert

Starting URL: http://suninjuly.github.io/alert_accept.html

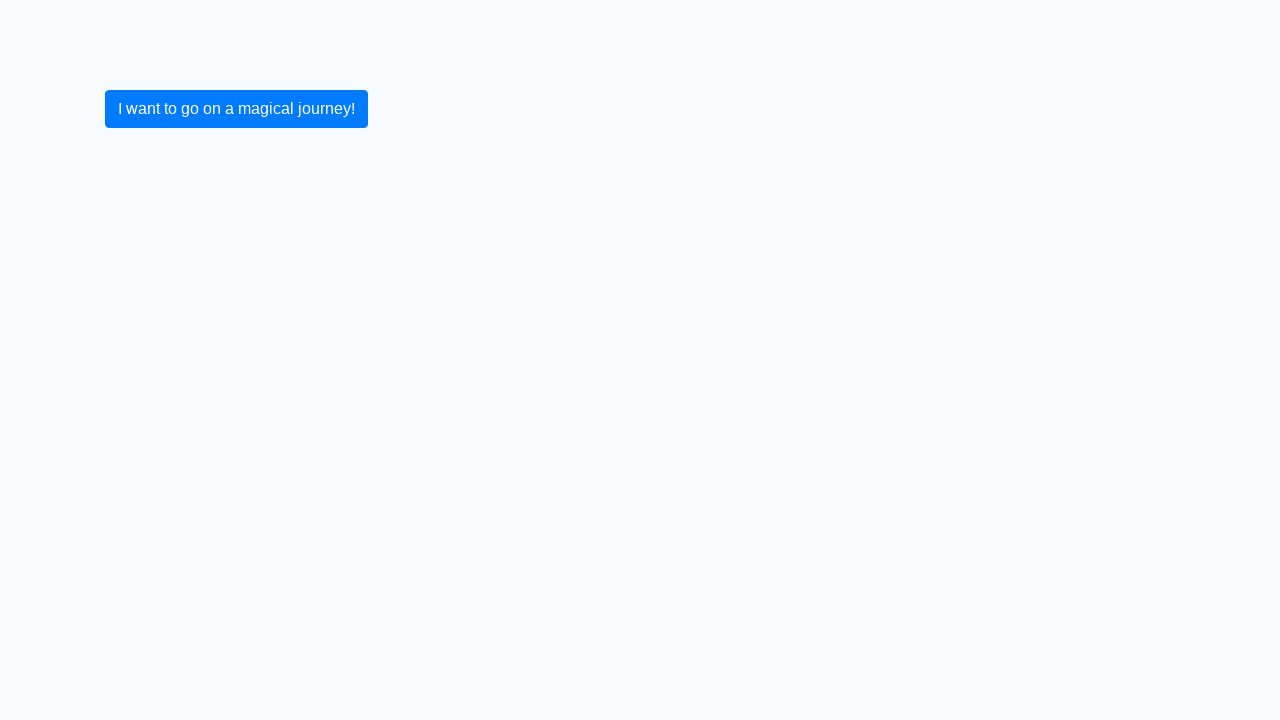

Clicked button that triggers alert at (236, 109) on button.btn
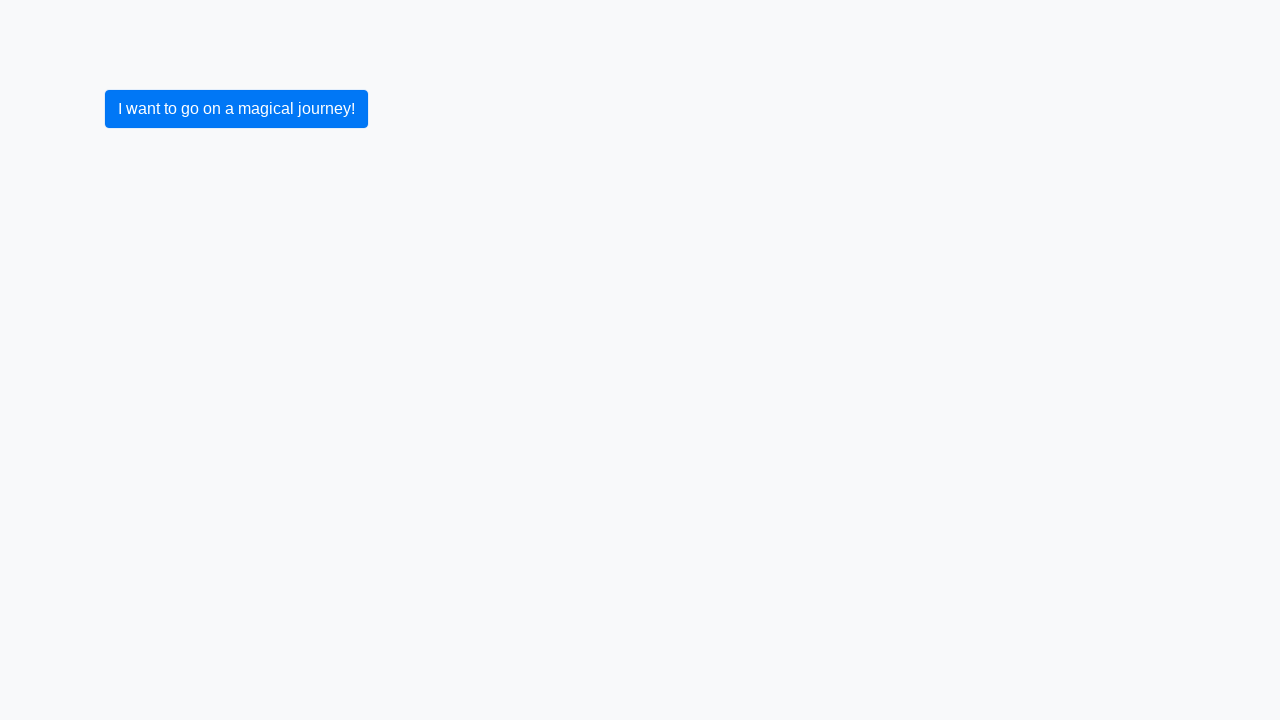

Set up dialog handler to accept alert
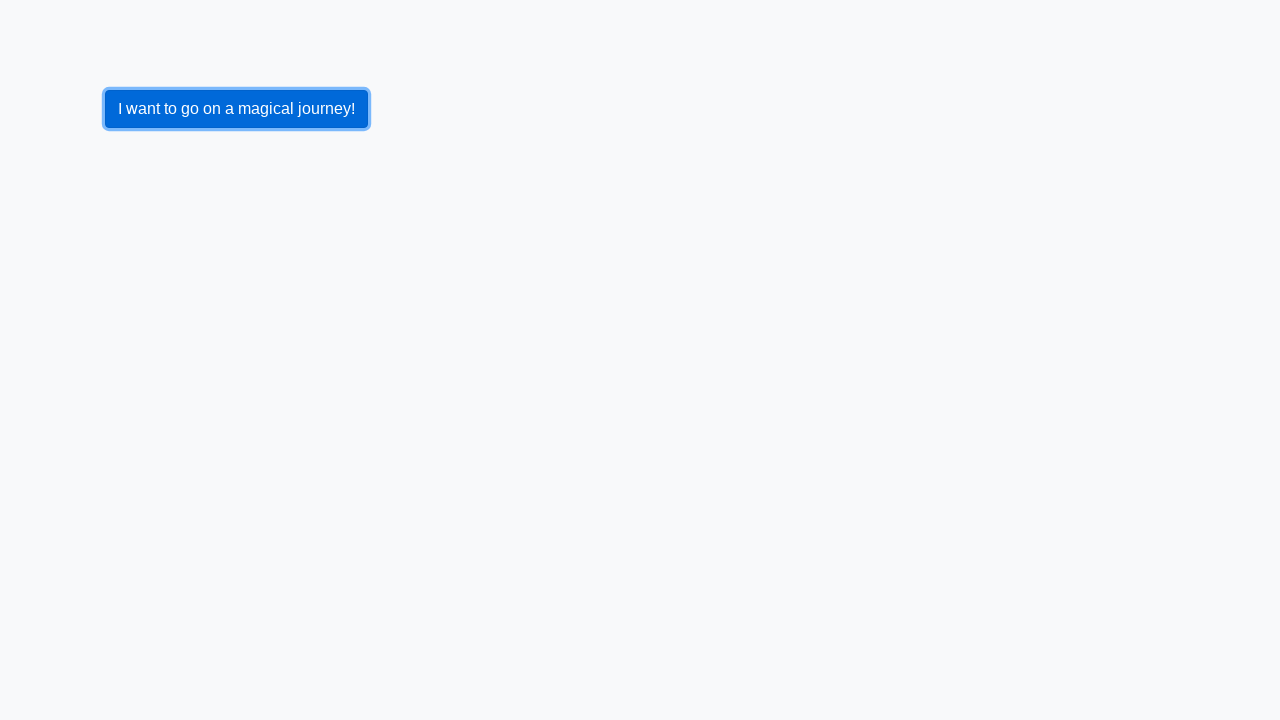

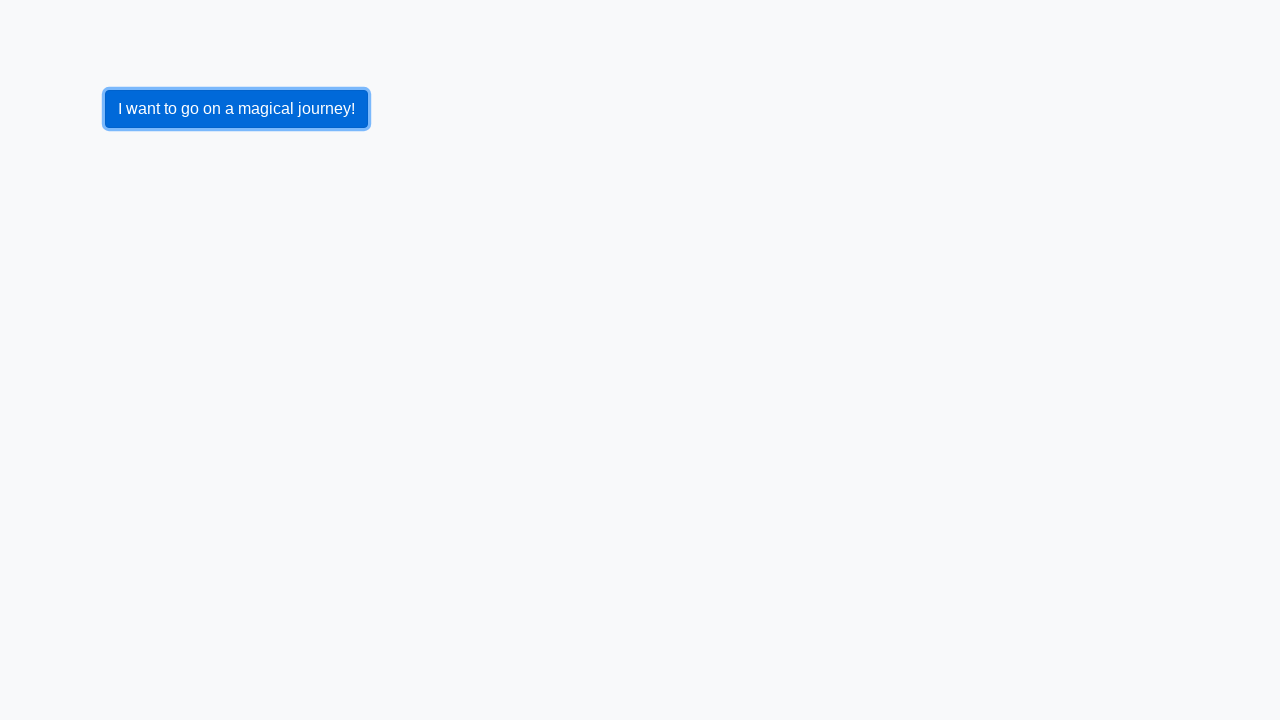